Tests JavaScript scroll functionality by navigating to a practice form and scrolling to the file upload element using JavaScript execution

Starting URL: https://demoqa.com/automation-practice-form

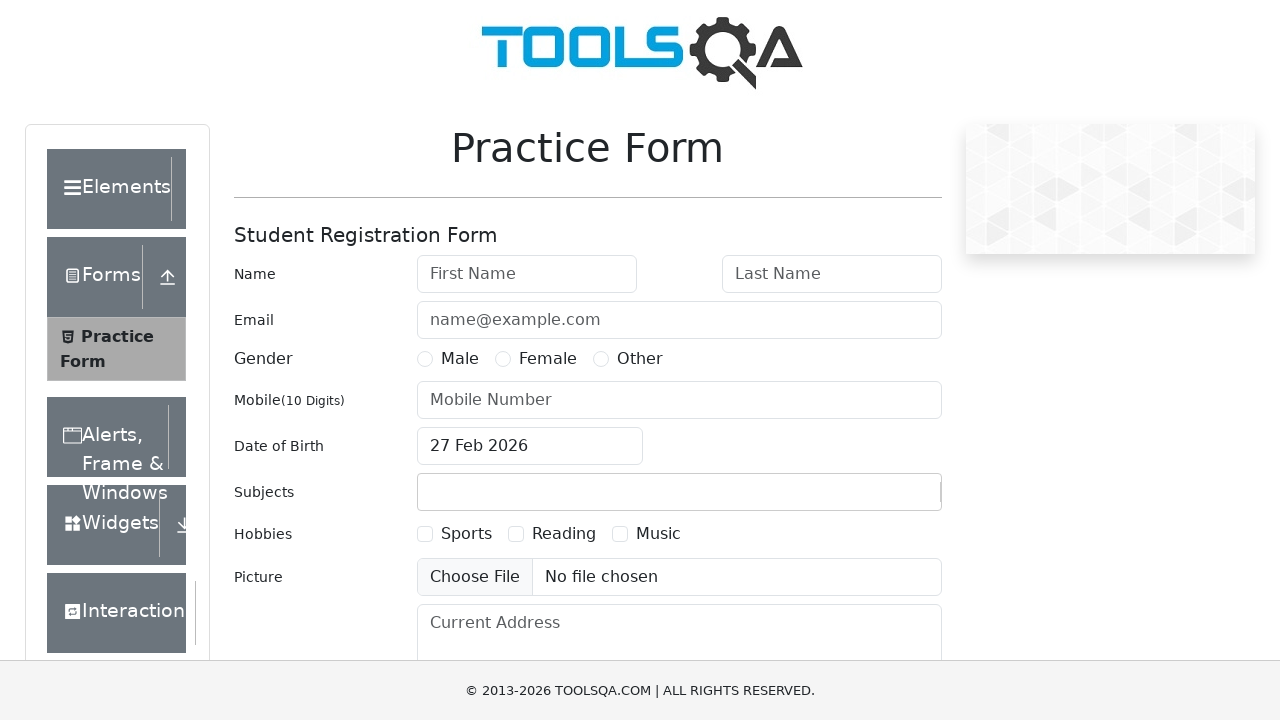

Waited for upload picture element to be visible
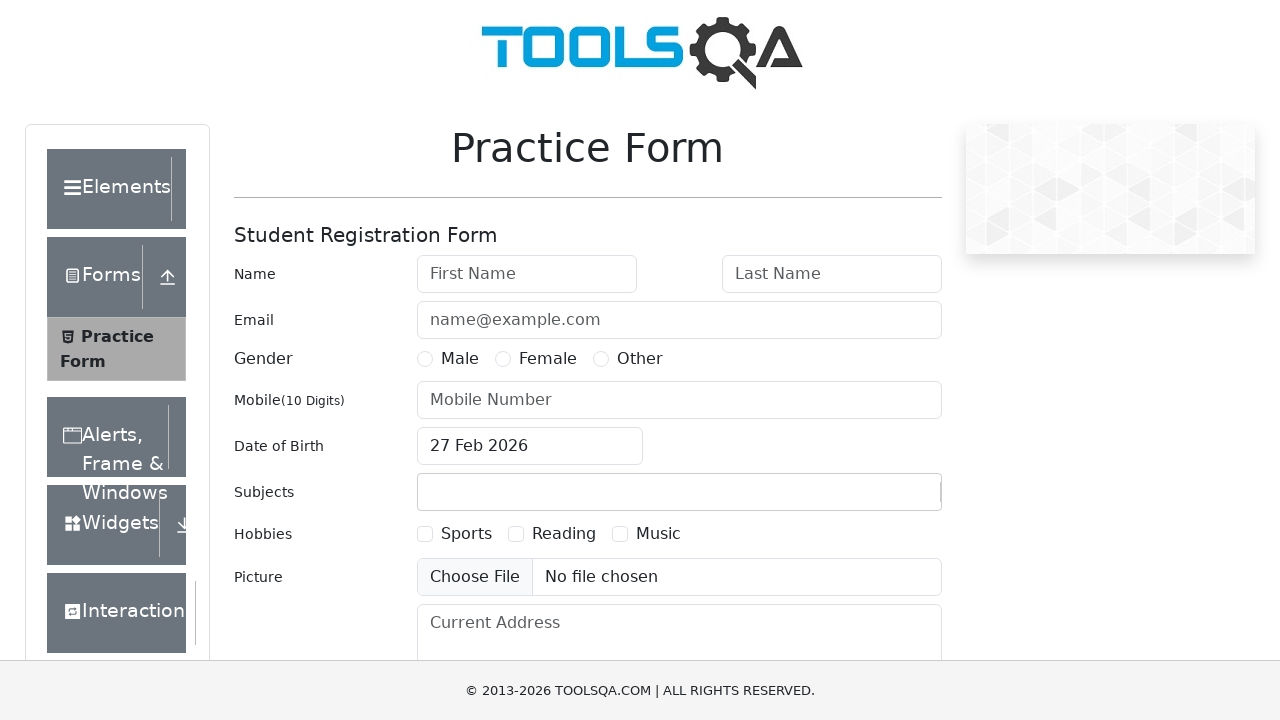

Scrolled upload picture element into view using JavaScript
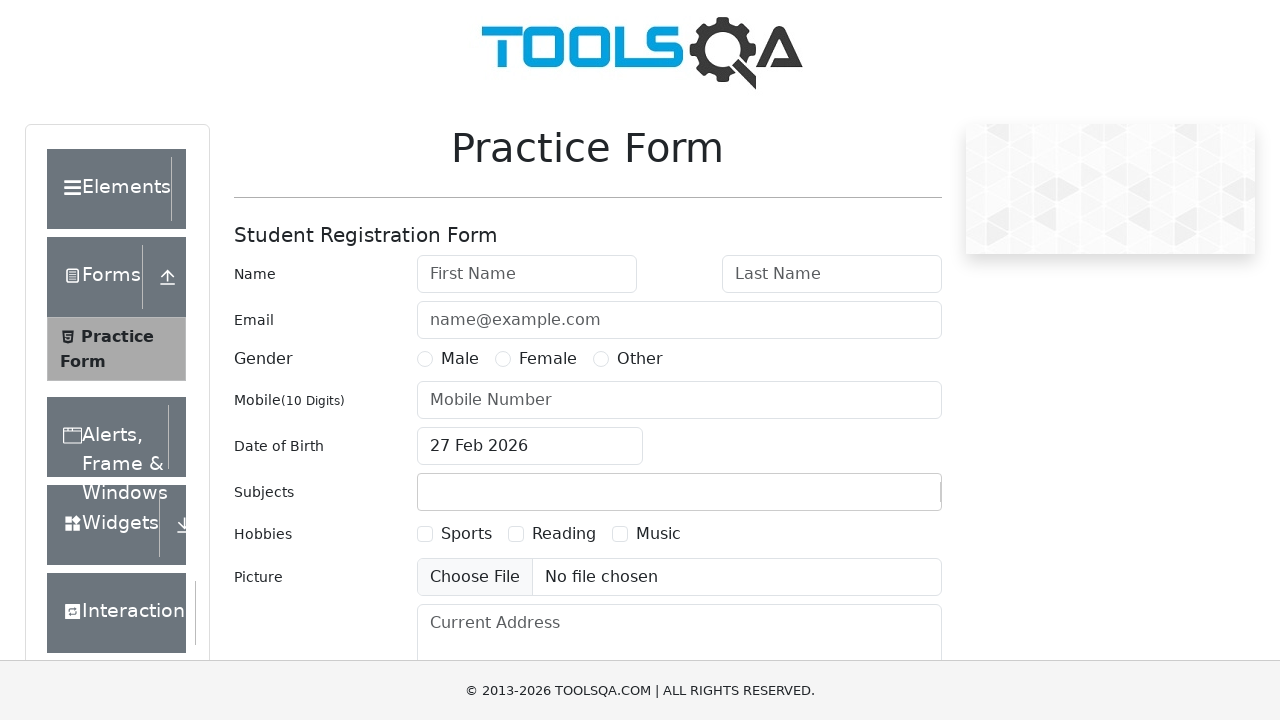

Verified upload picture element is visible in viewport
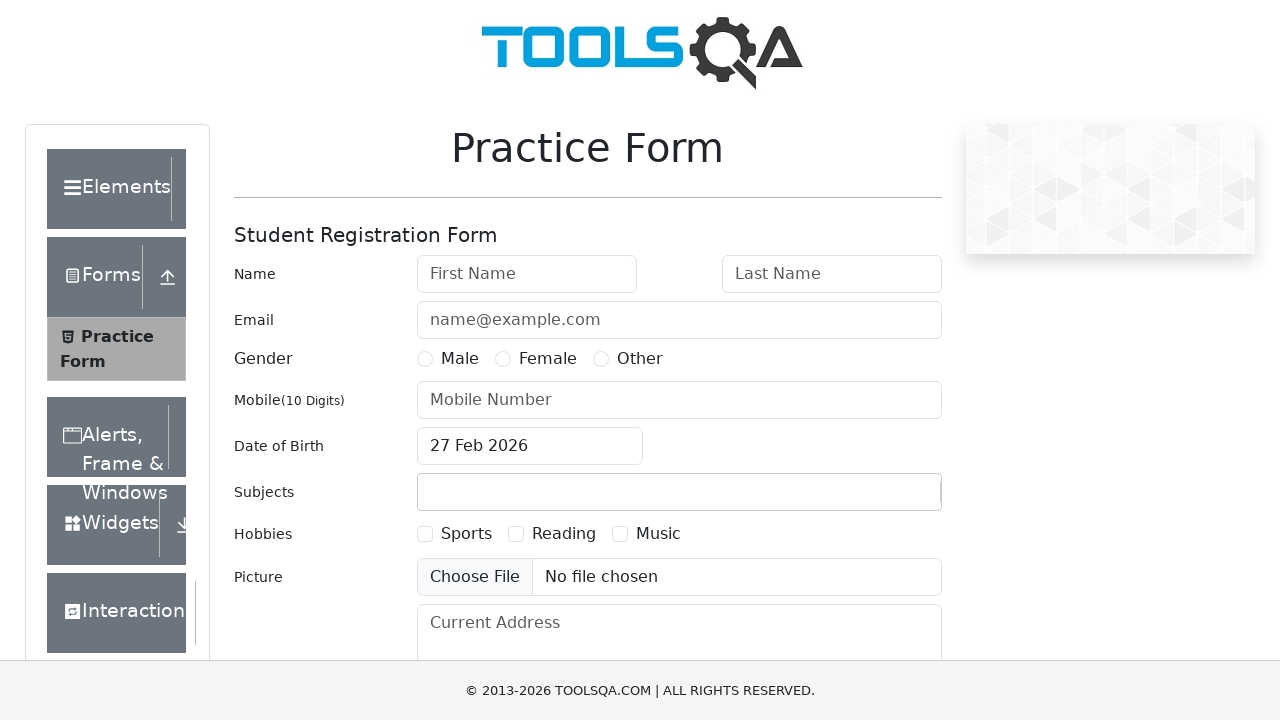

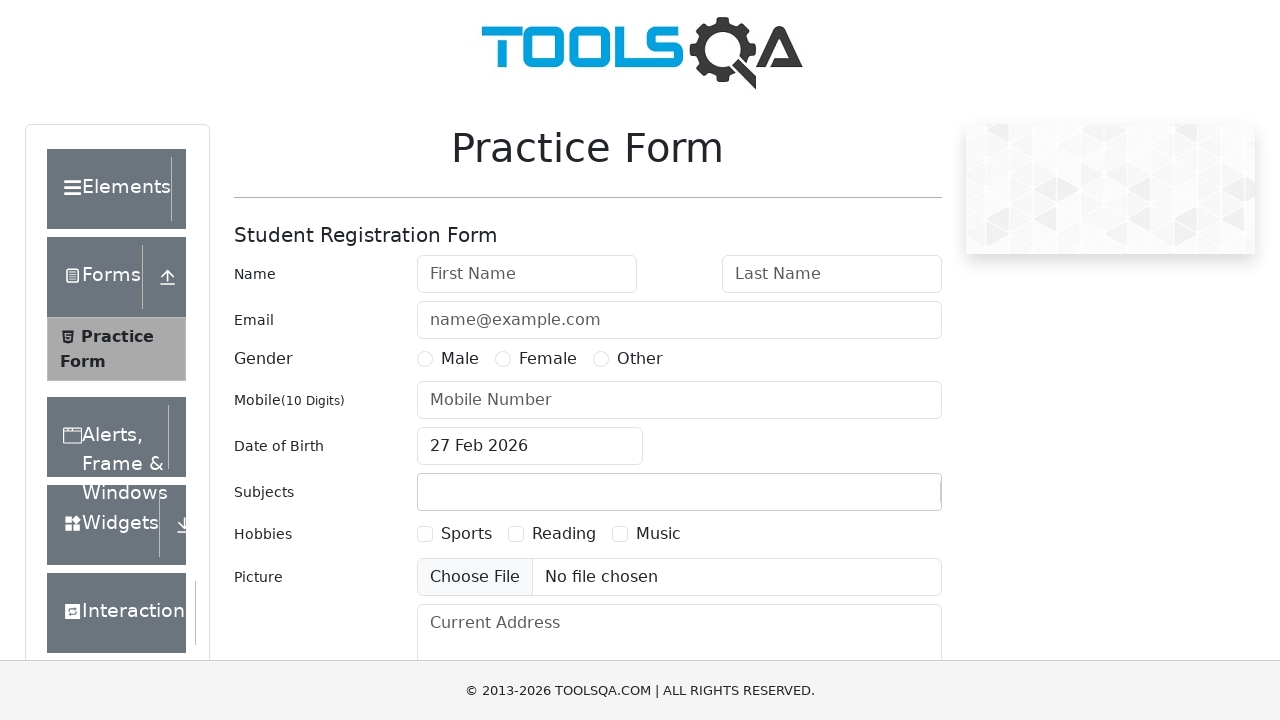